Tests clicking a button to load content and verifying the welcome message appears with explicit wait

Starting URL: https://victoretc.github.io/waitSeleniumexample/

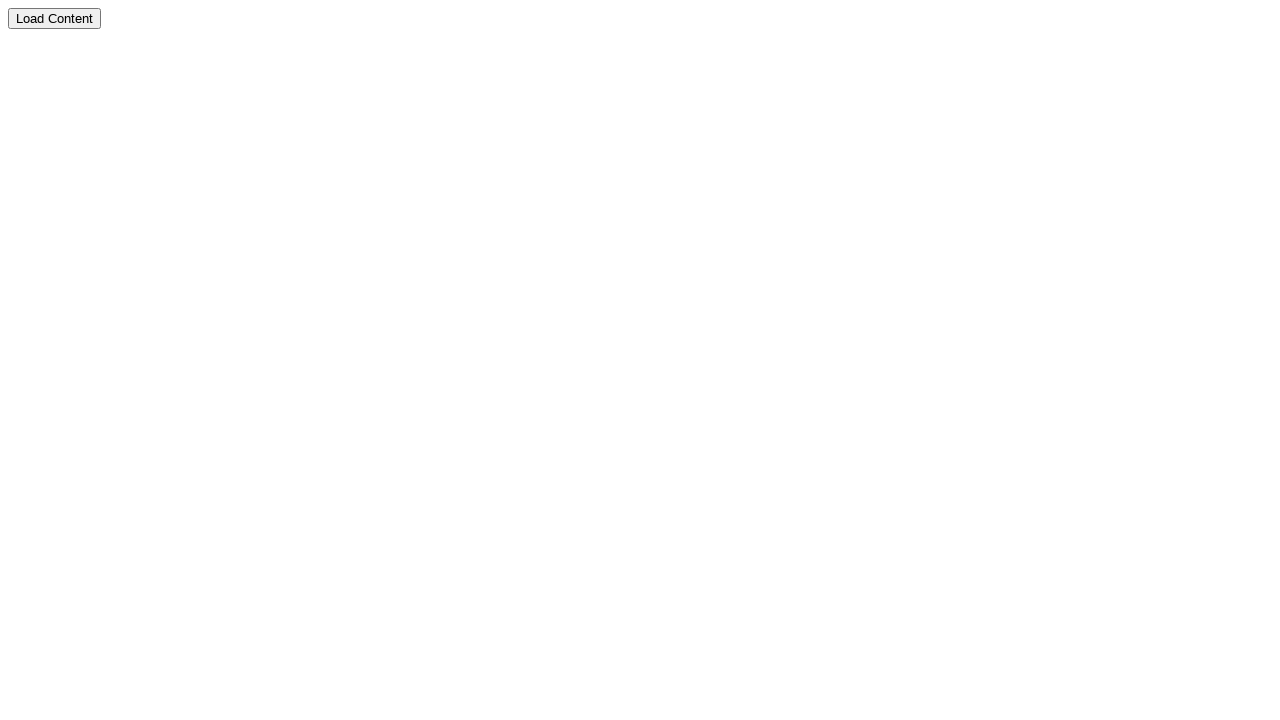

Navigated to wait Selenium example page
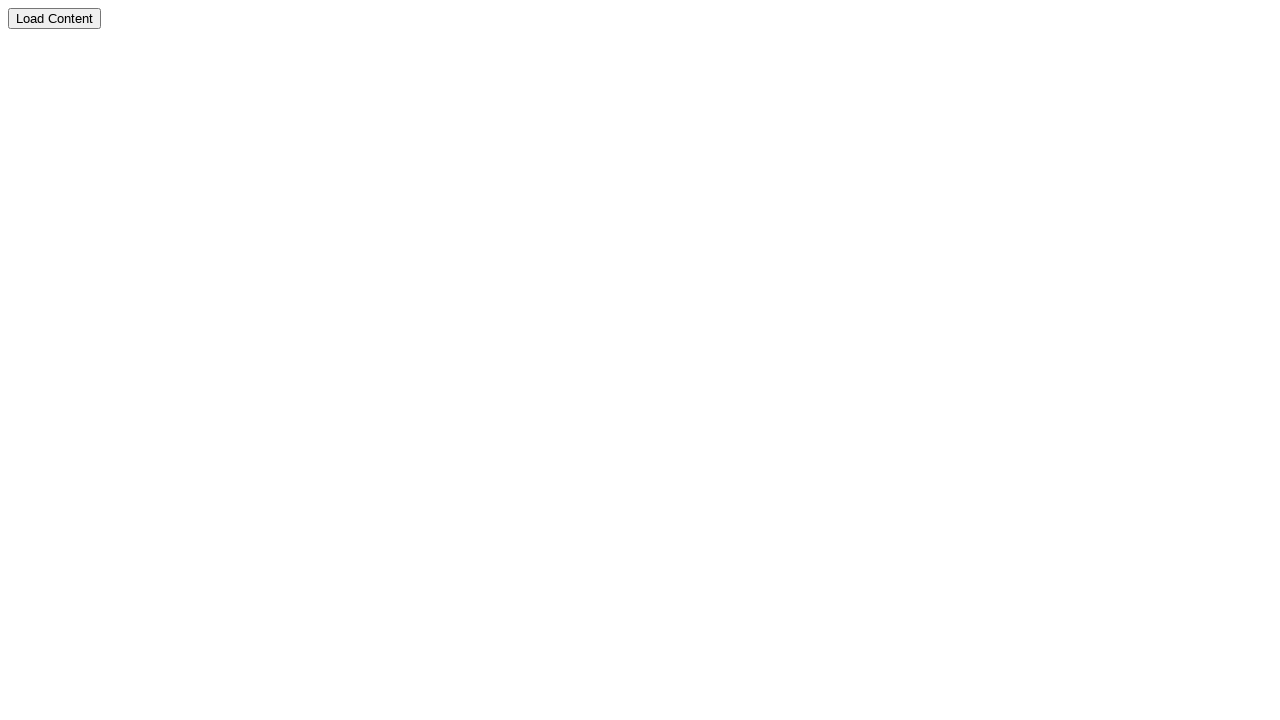

Clicked button to load content at (54, 18) on xpath=//button
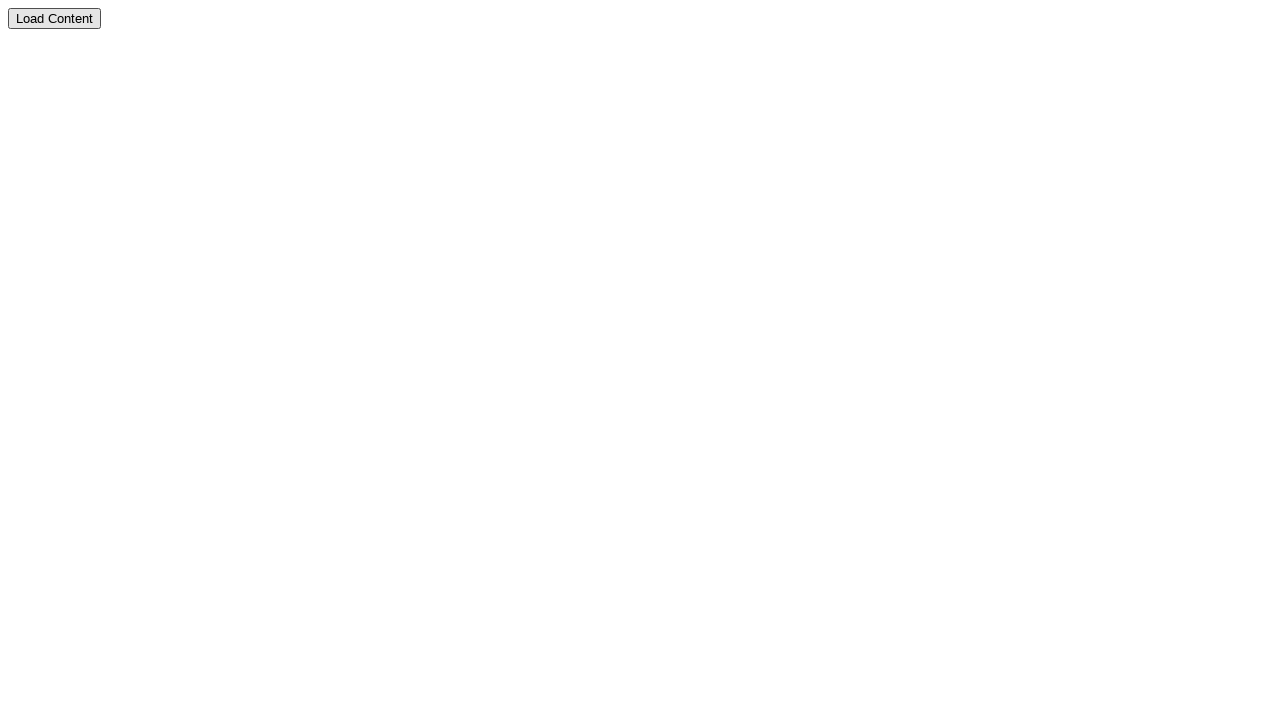

Welcome message appeared
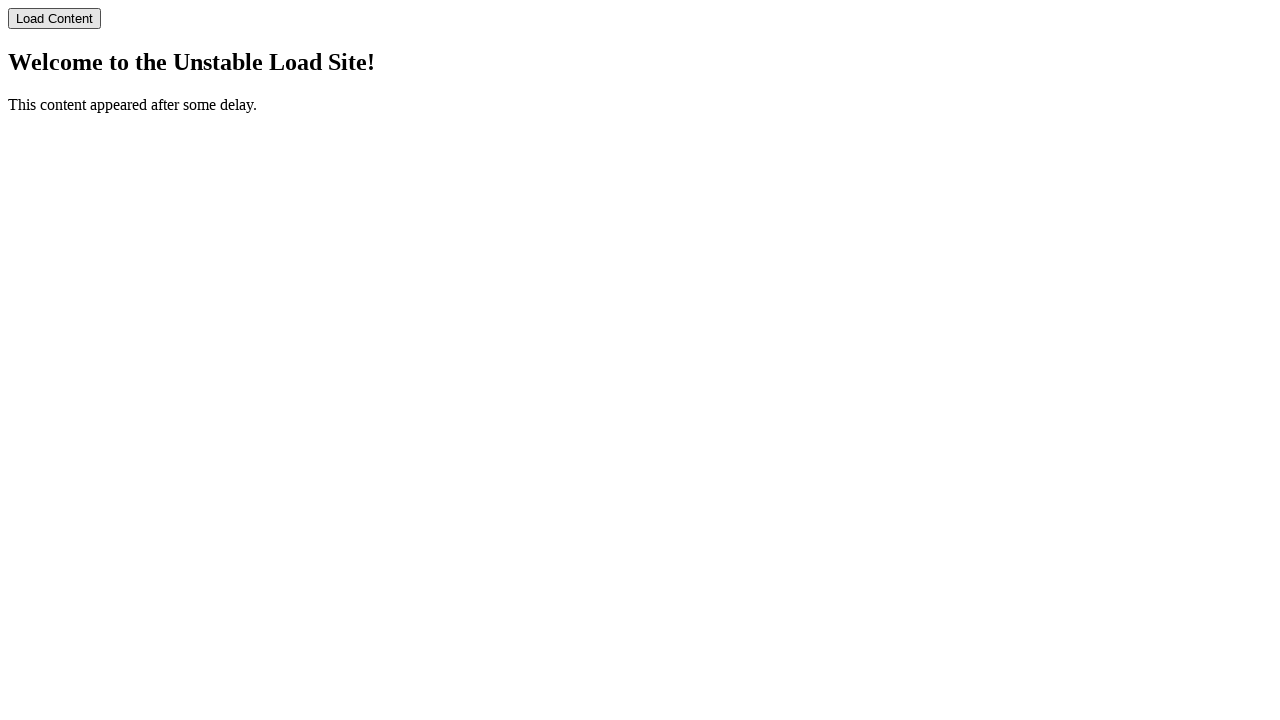

Located welcome message element
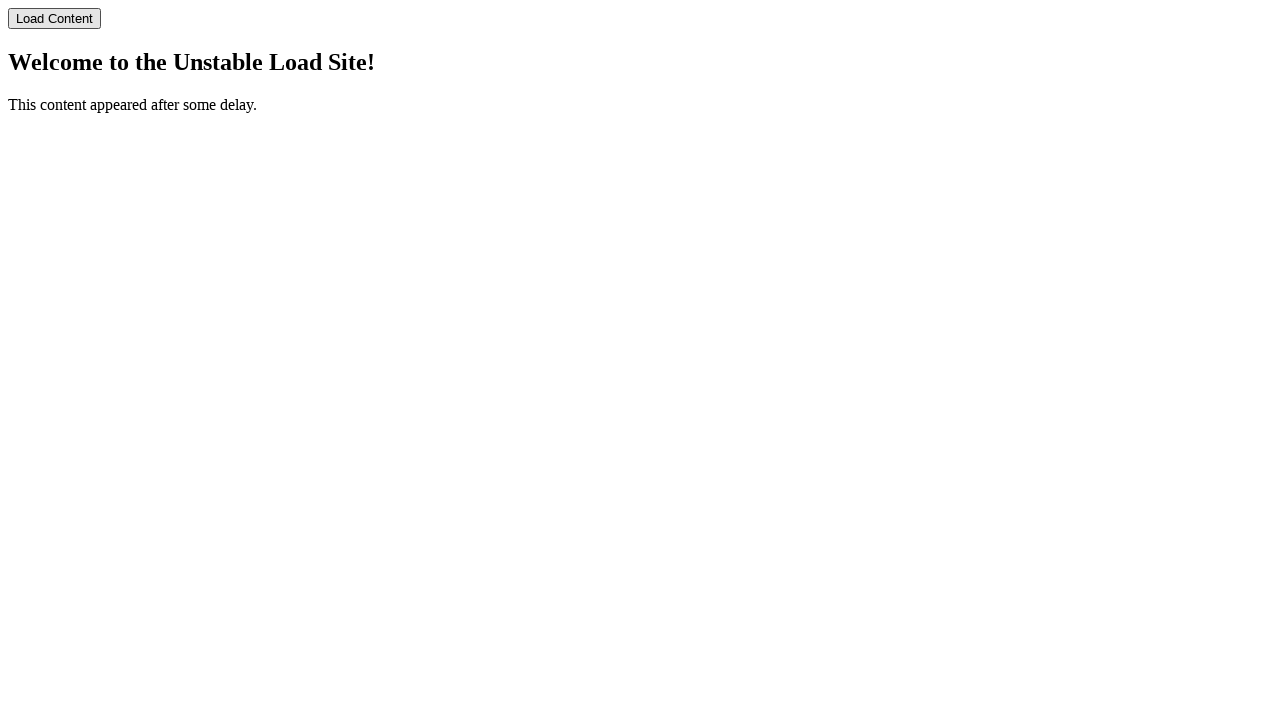

Verified welcome message text matches expected content
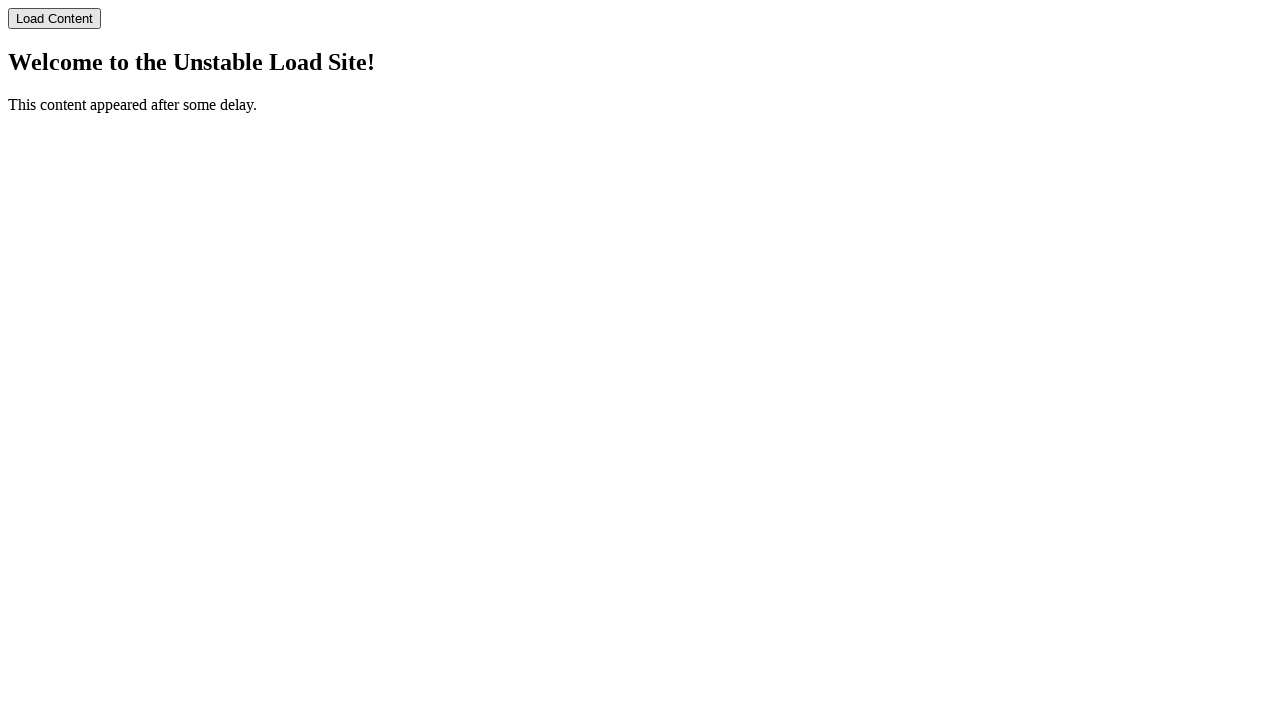

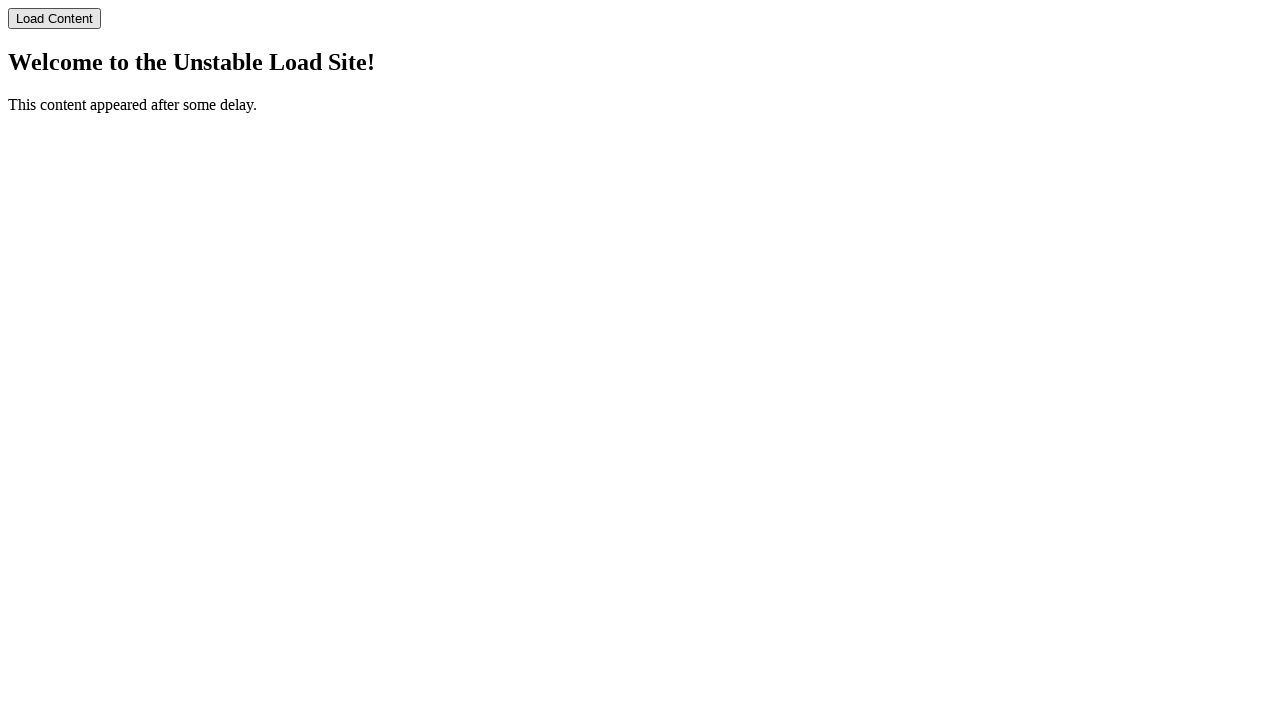